Tests radio button functionality by selecting Blue and Red options and verifying that selecting one radio button deselects the other

Starting URL: https://practice.expandtesting.com/radio-buttons

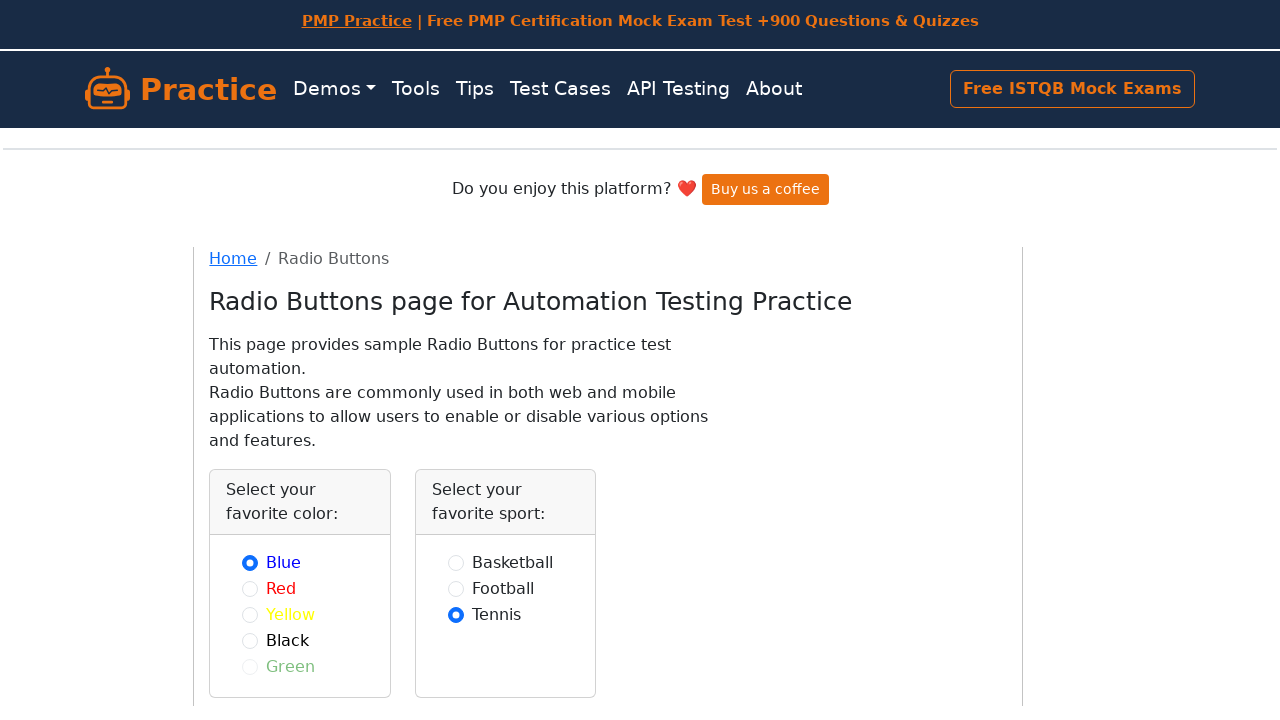

Selected Blue radio button on internal:role=radio[name="Blue"i]
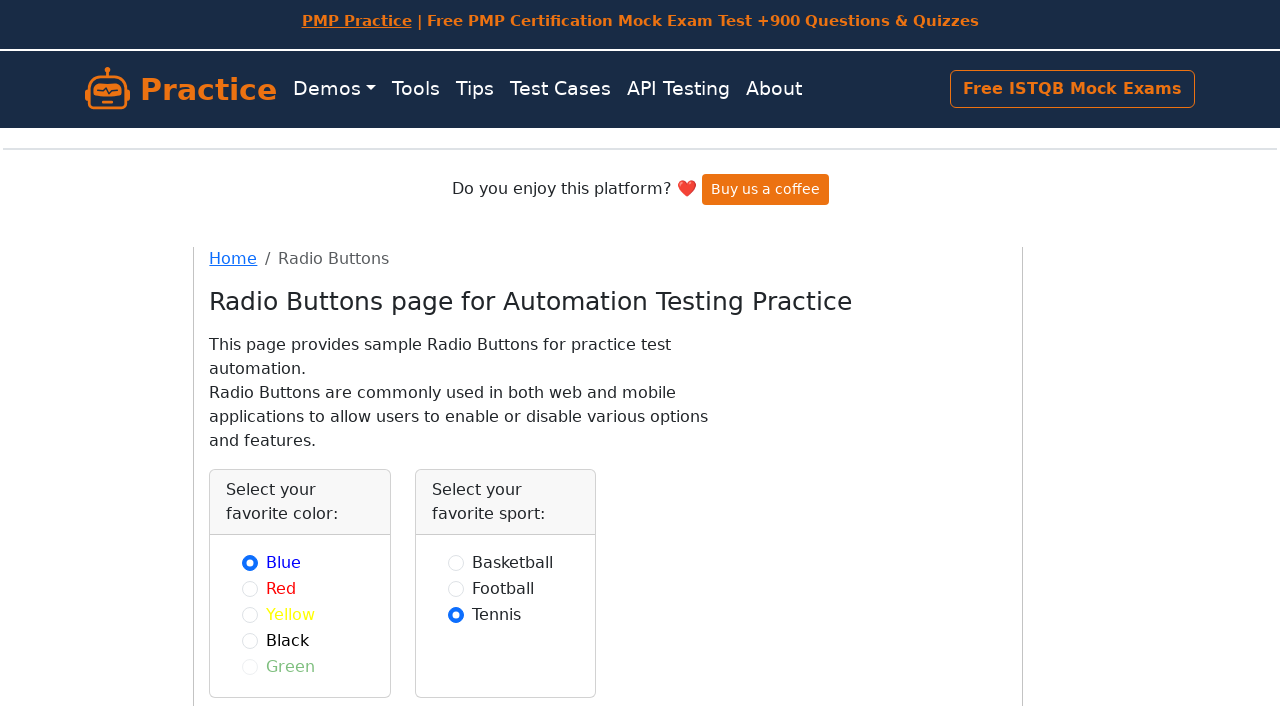

Selected Red radio button, which should deselect Blue at (250, 588) on internal:role=radio[name="Red"i]
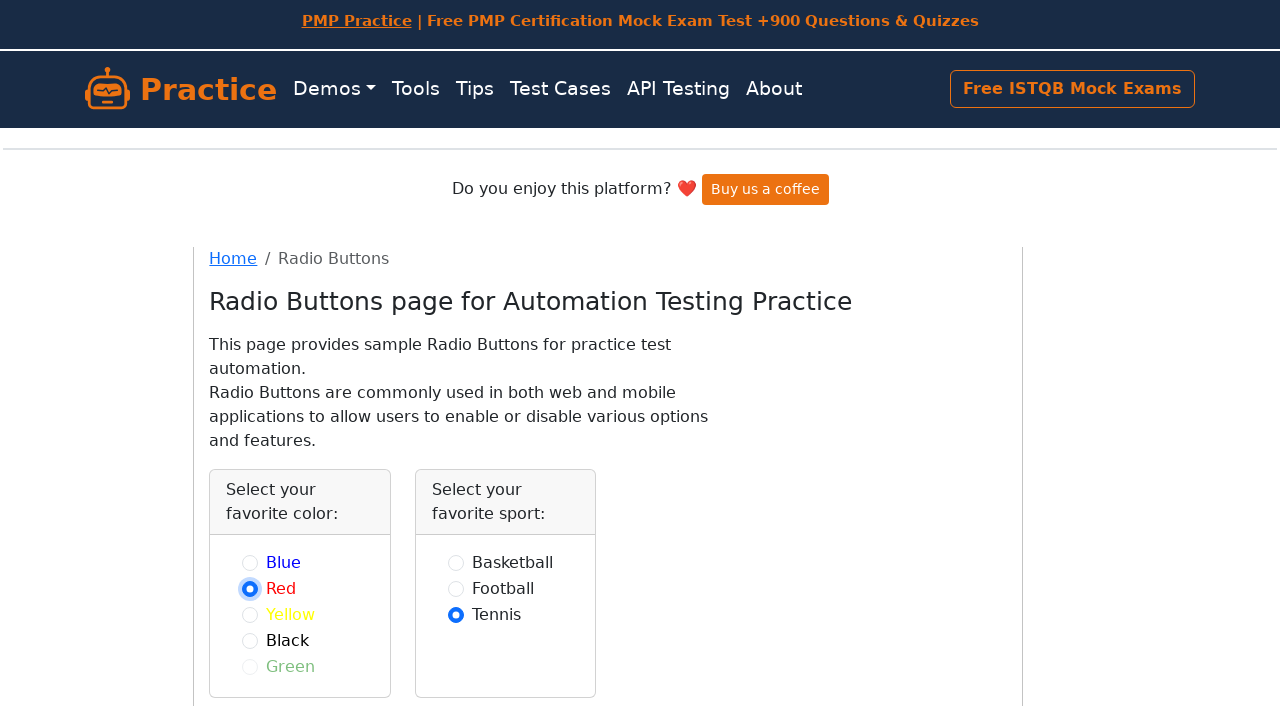

Verified Red radio button is checked
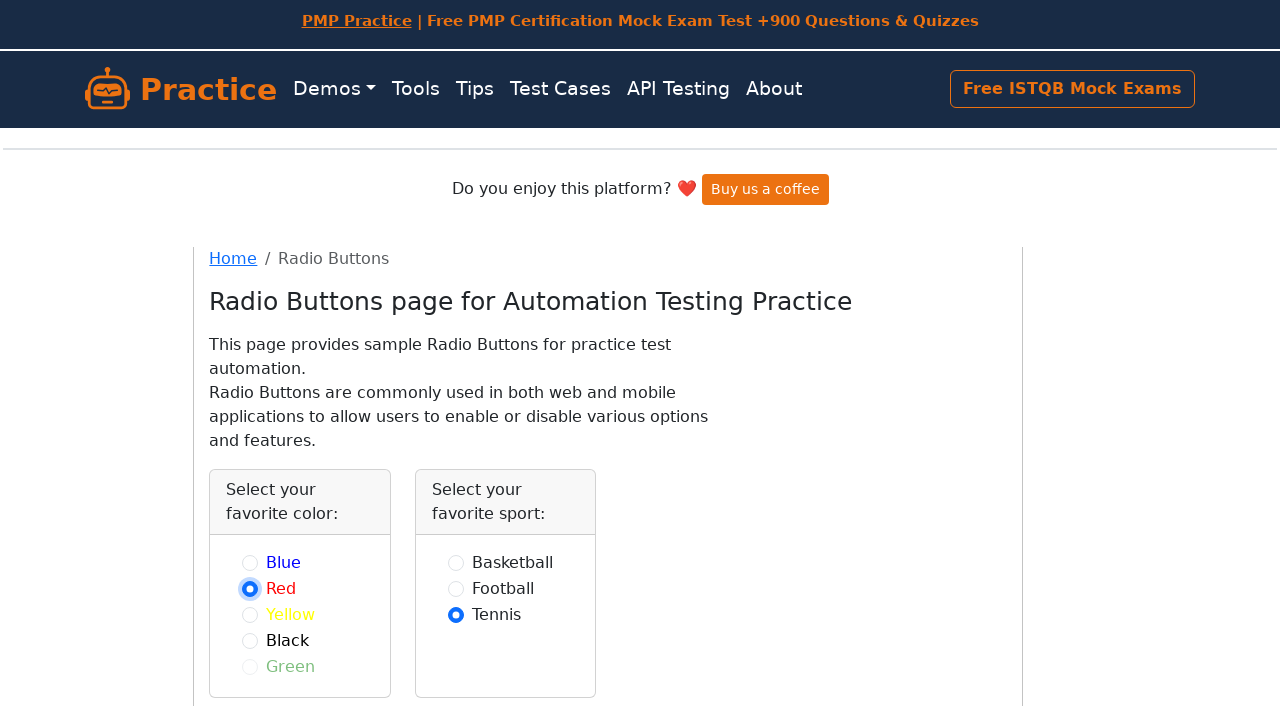

Assertion passed: Red radio button is checked
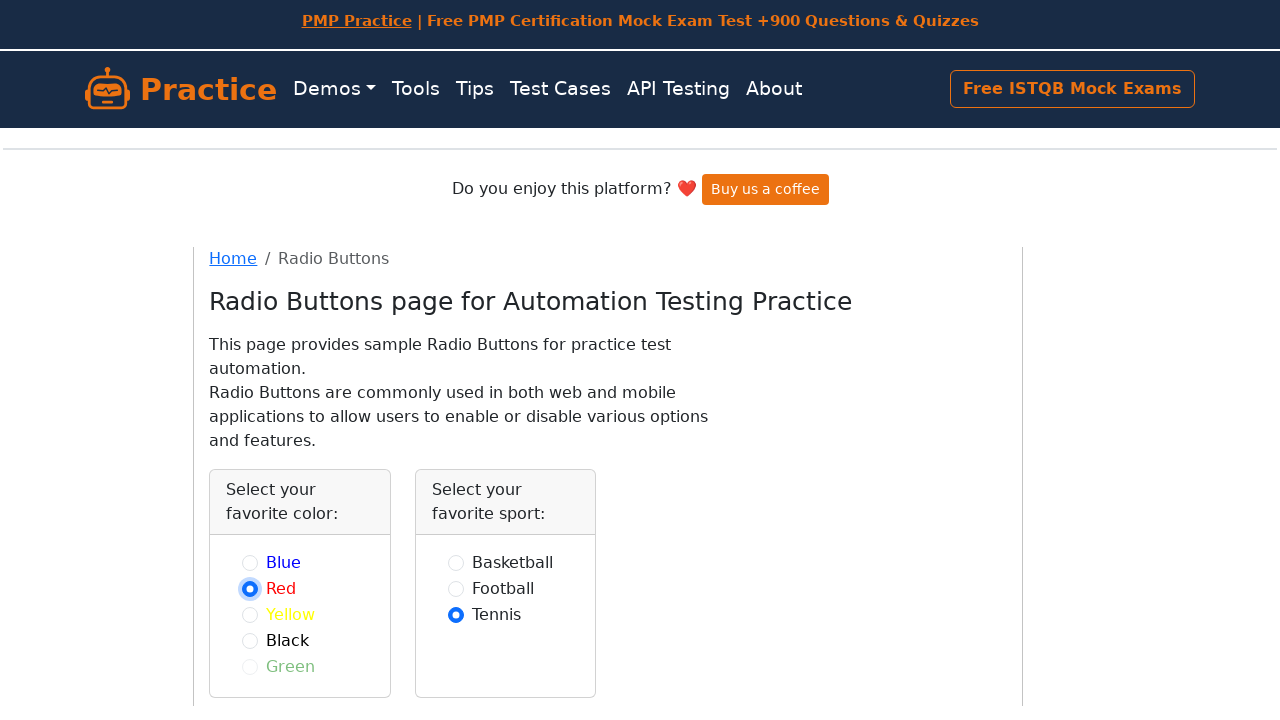

Verified Blue radio button is unchecked
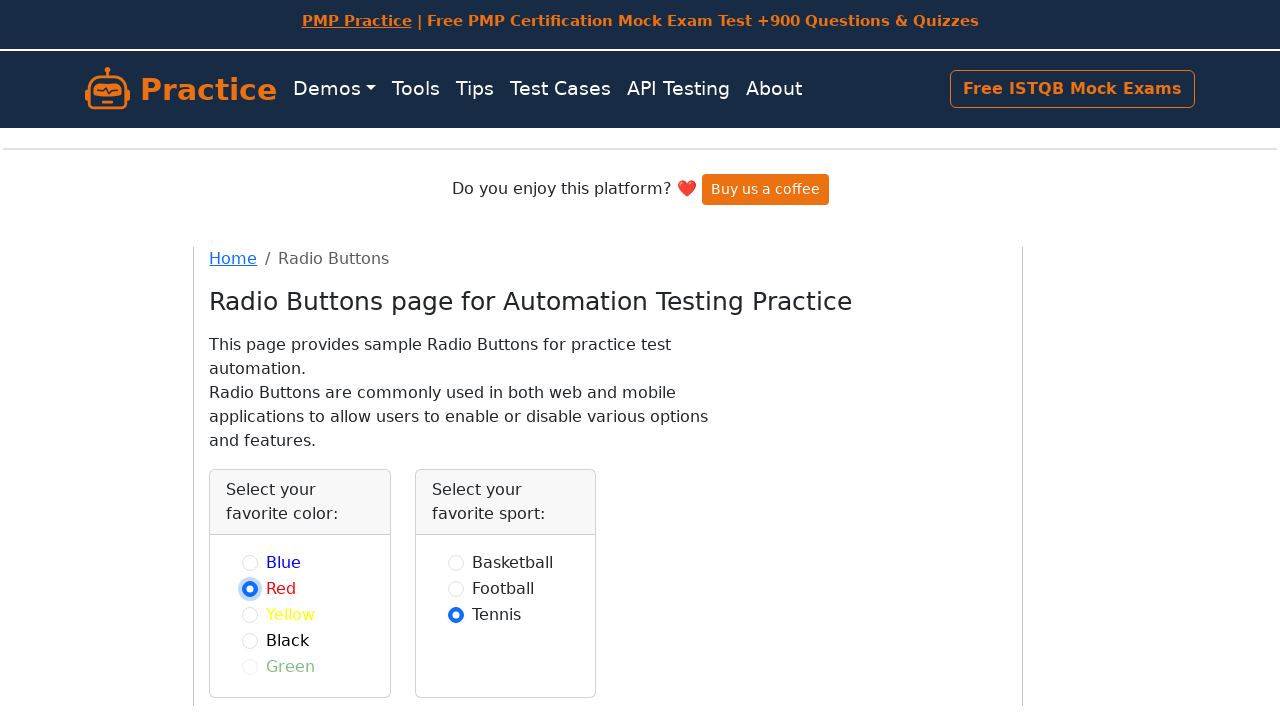

Assertion passed: Blue radio button is unchecked
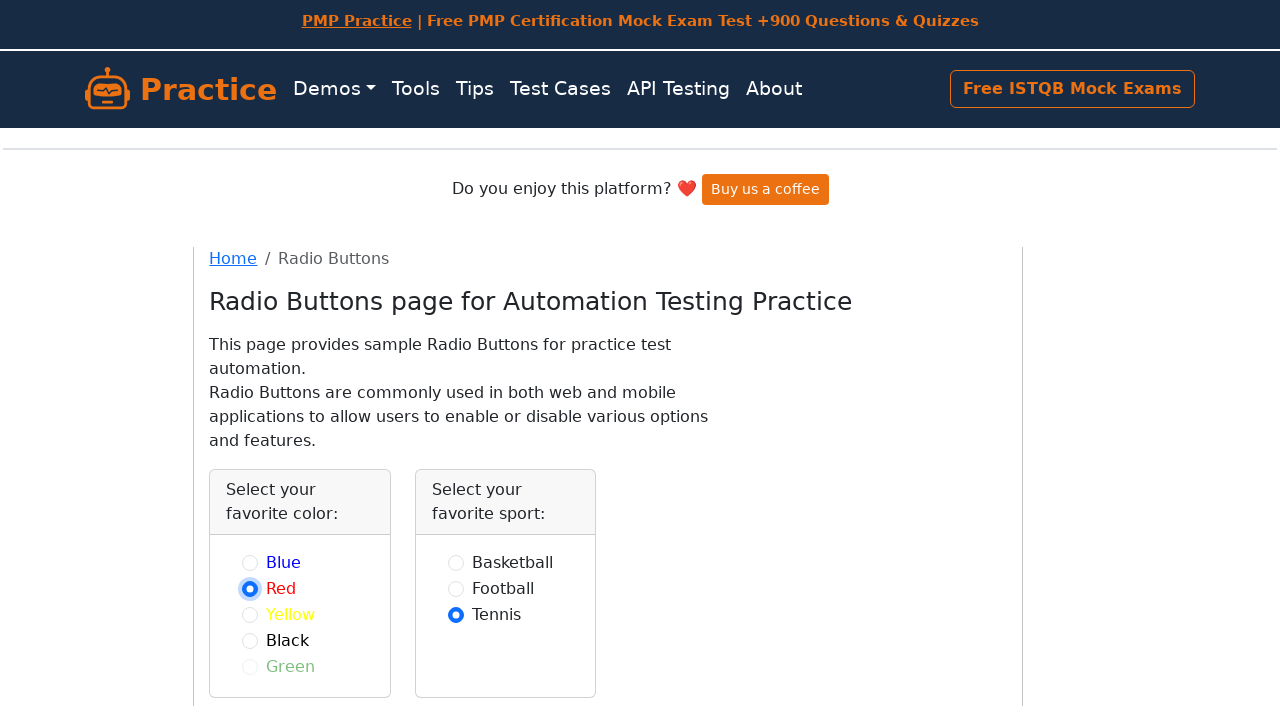

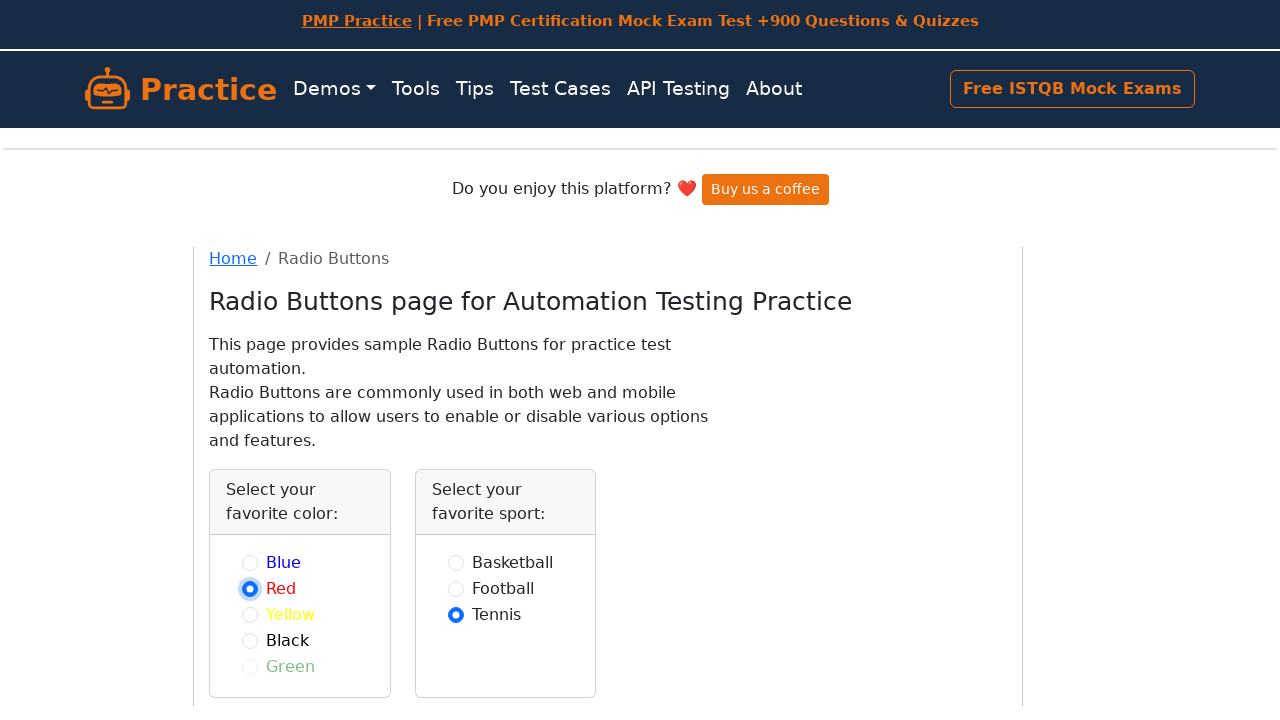